Tests window handling using an iterator-like approach to switch between windows, verifying text content in new tab, then closing it and returning to main window

Starting URL: https://demoqa.com/browser-windows

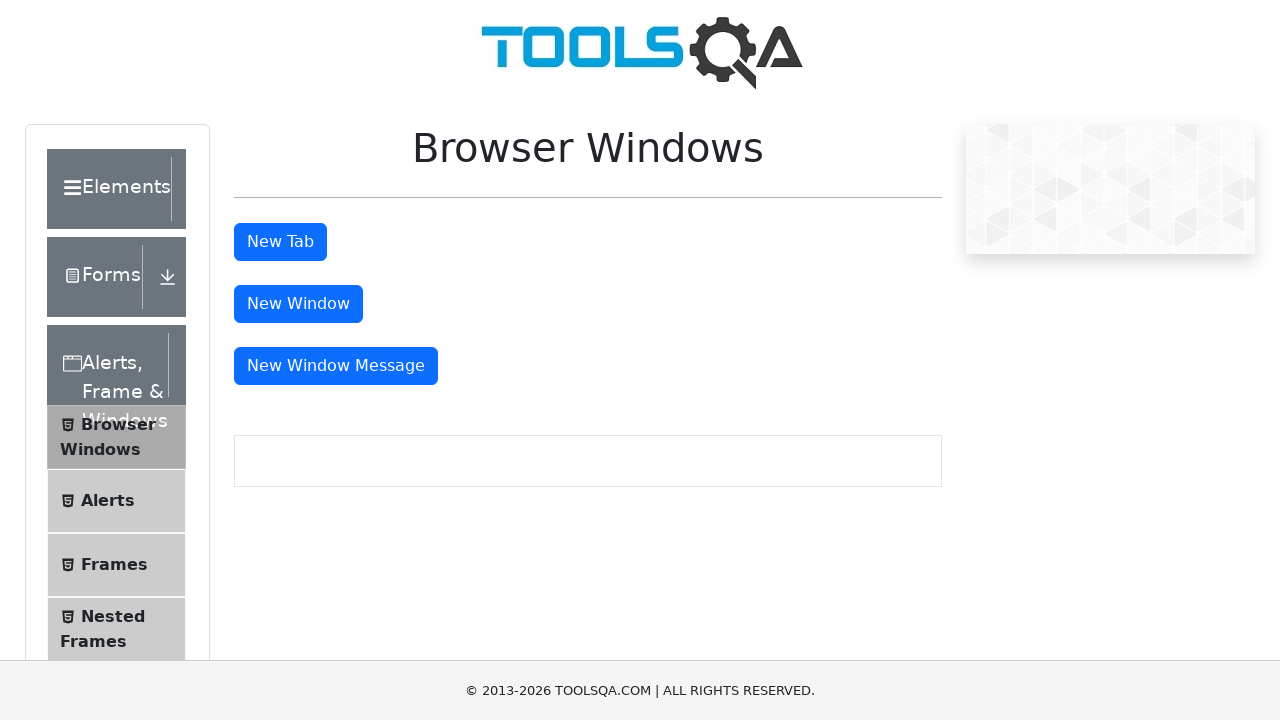

Clicked 'New Tab' button to open a new tab at (280, 242) on #tabButton
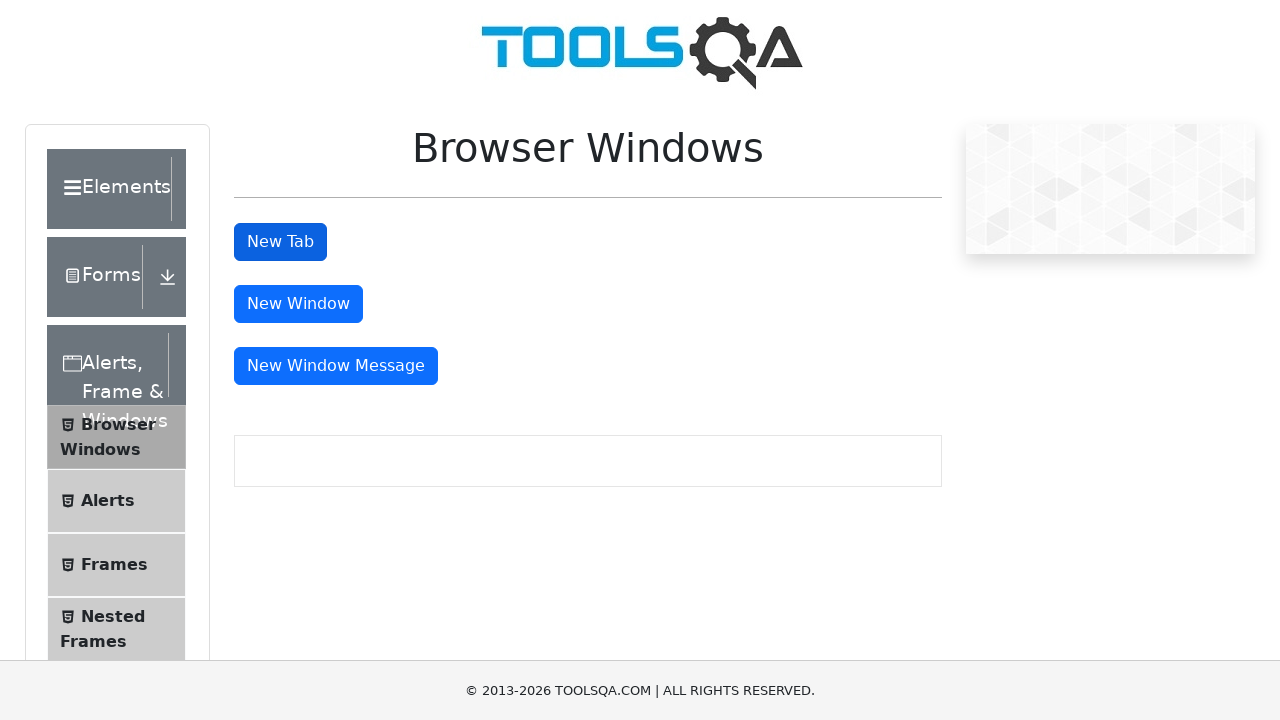

Retrieved all open pages/tabs from context
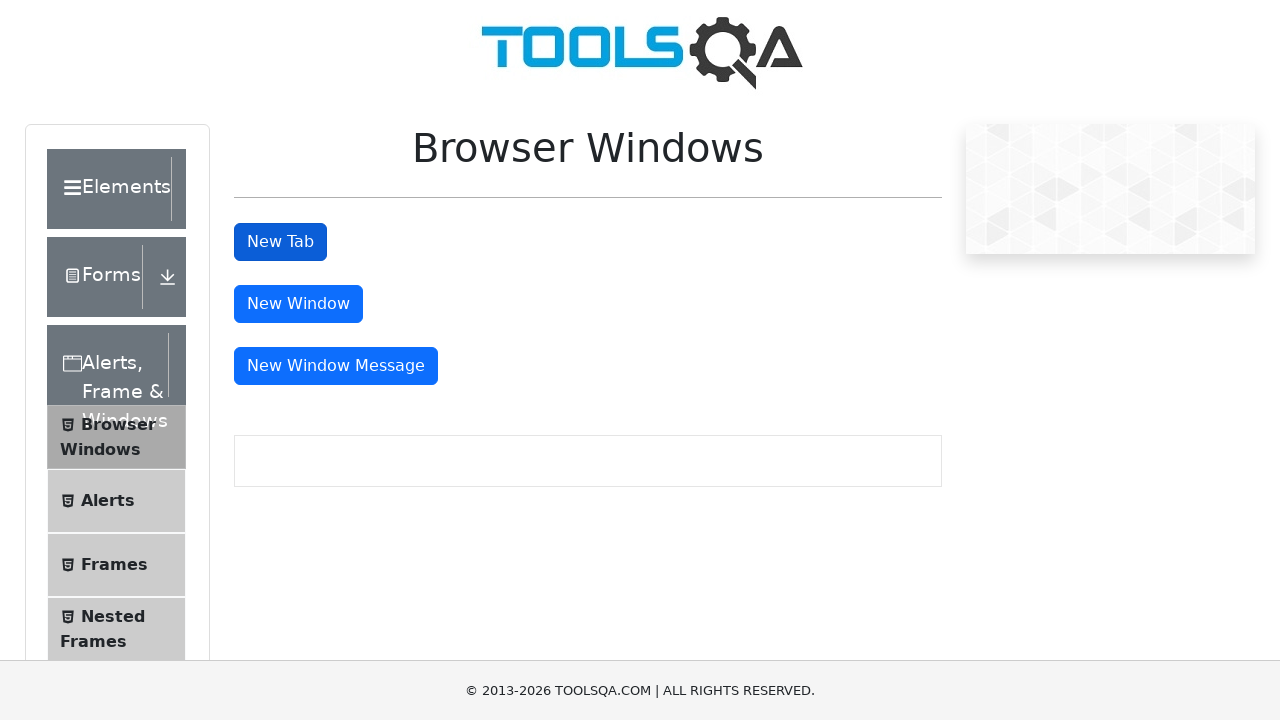

Assigned first page as main window reference
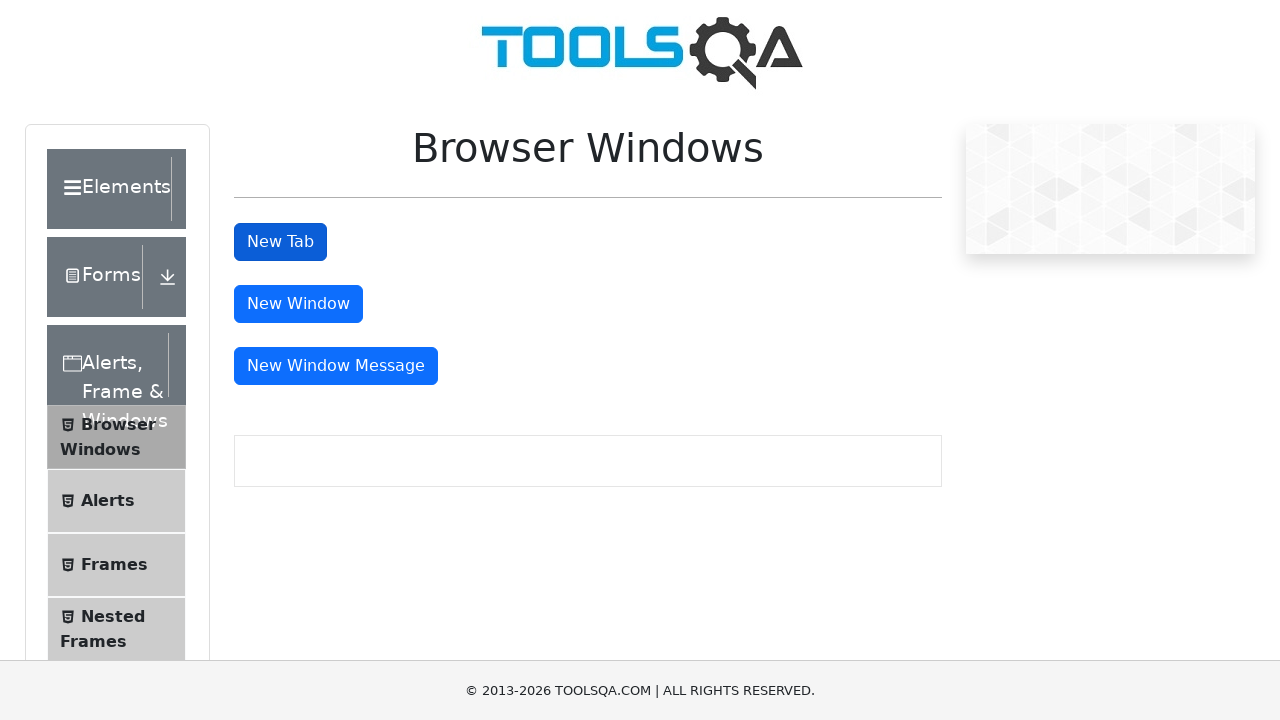

Assigned second page as new window reference
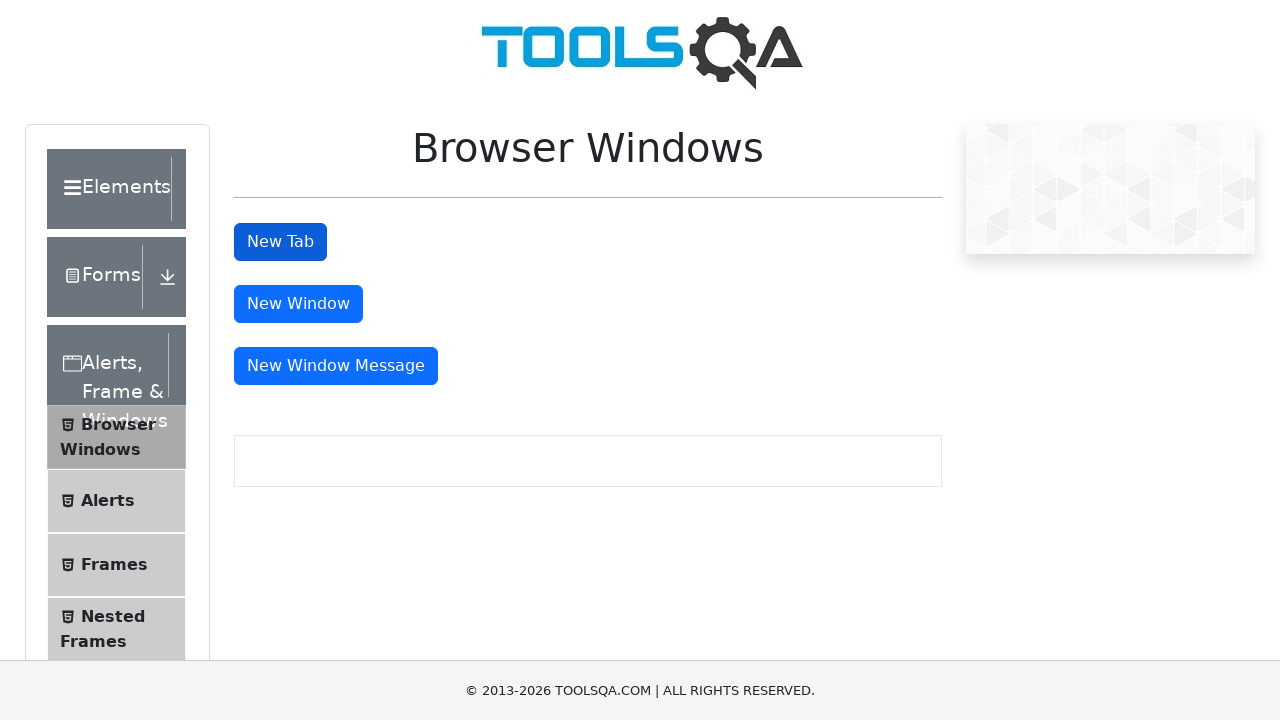

Waited for heading element in new tab to load
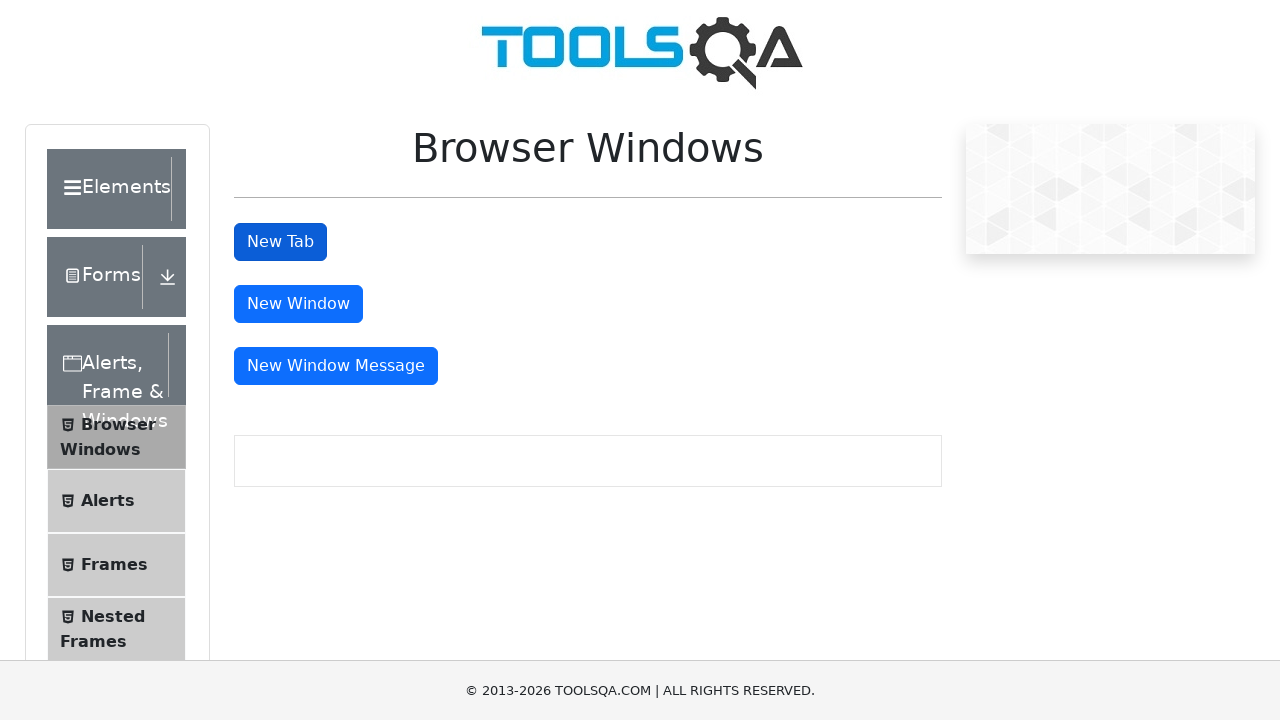

Retrieved heading text content from new tab
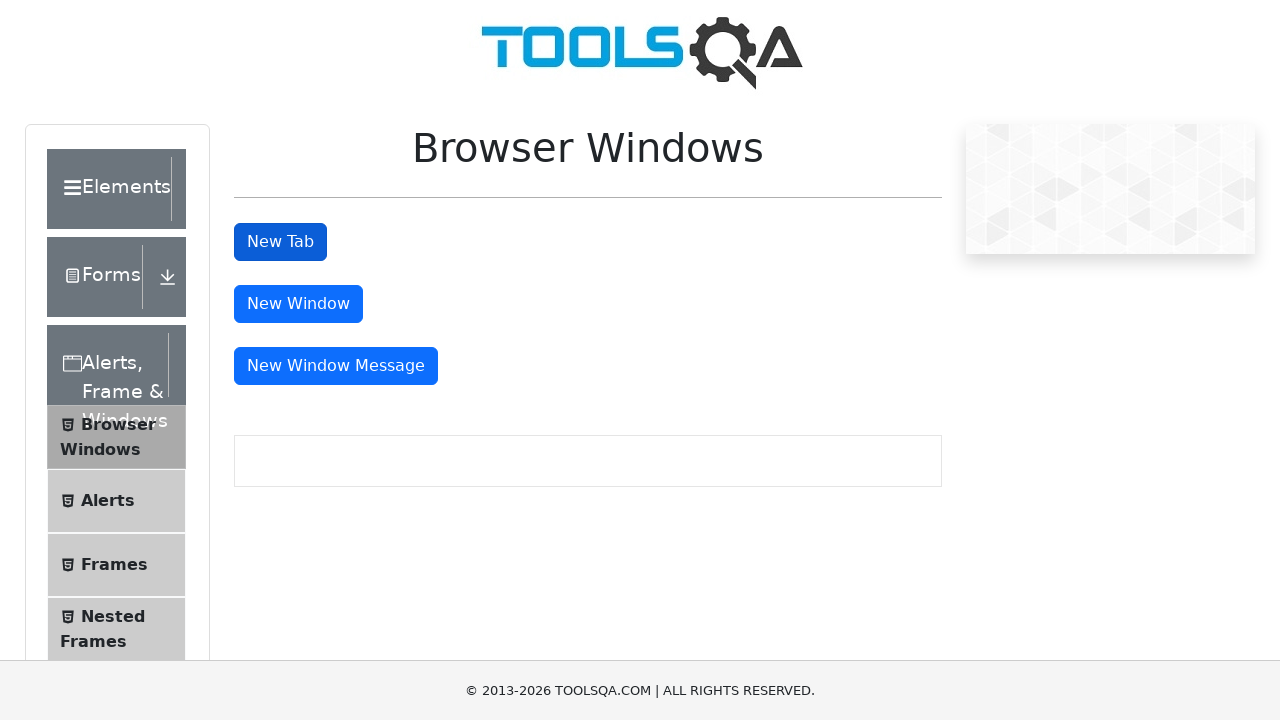

Verified heading text matches expected value 'This is a sample page' - PASS
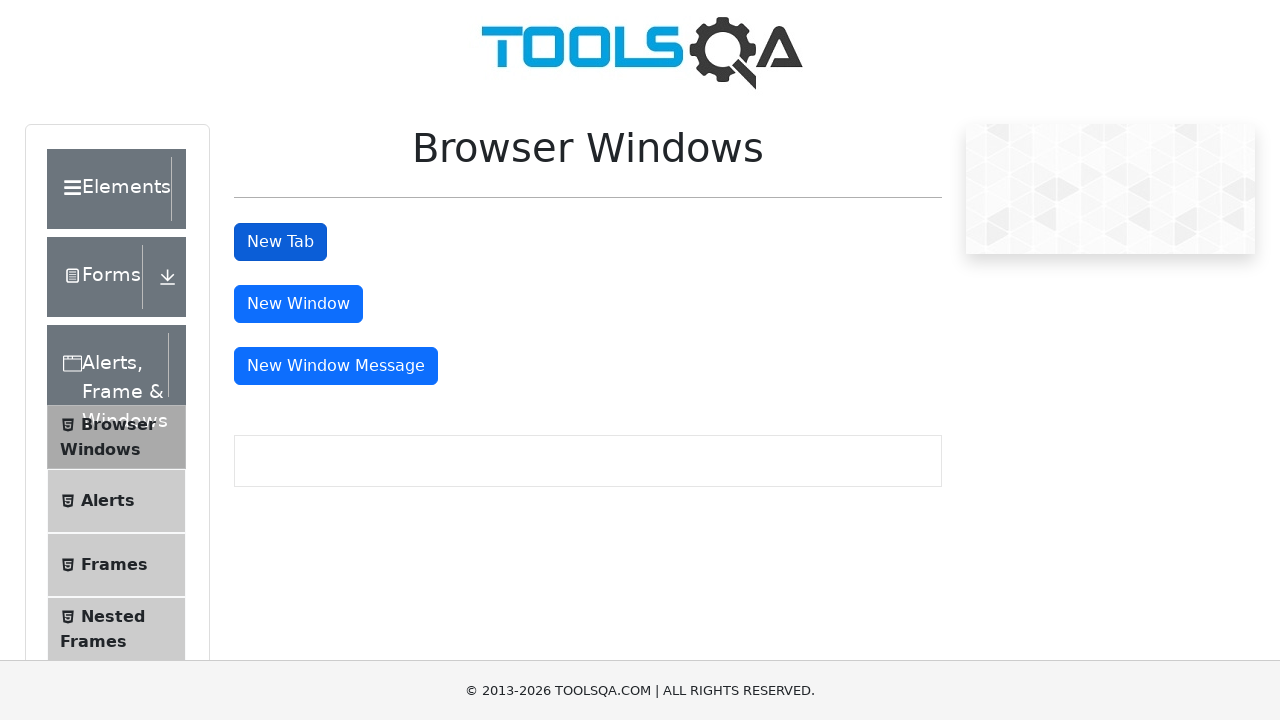

Closed the second tab/window
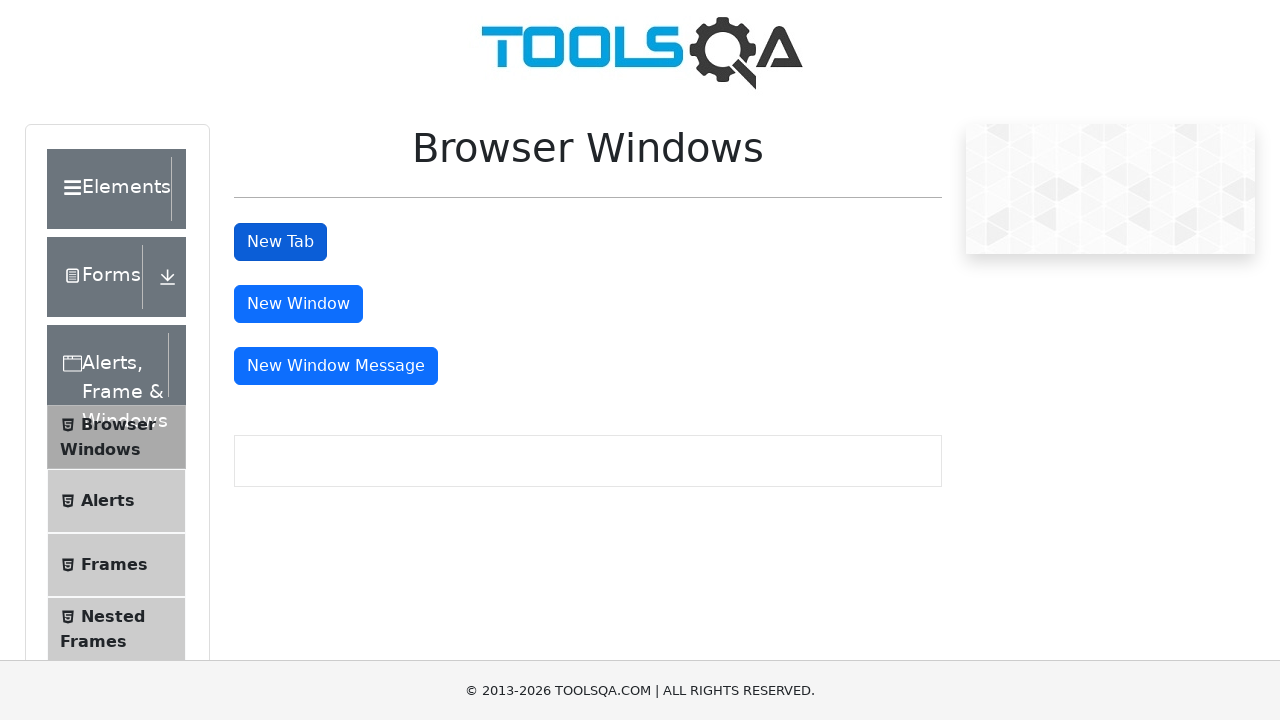

Retrieved button text from main window after closing second tab
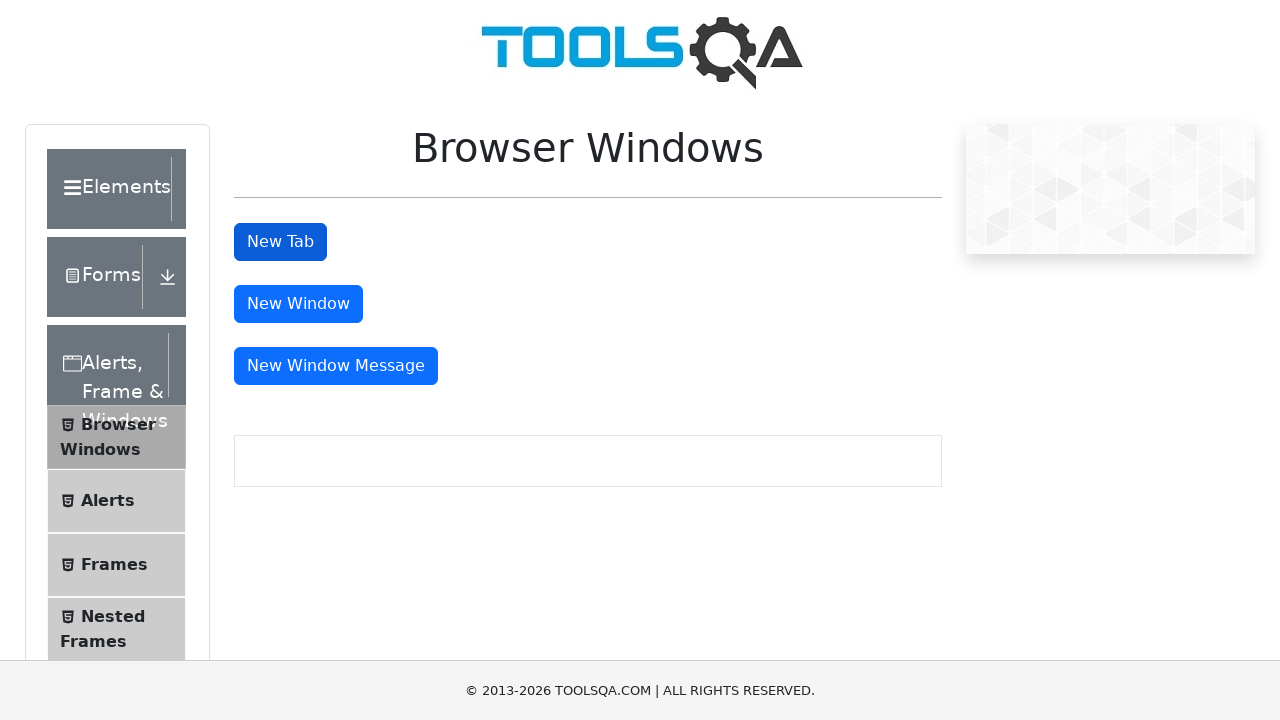

Printed button text content
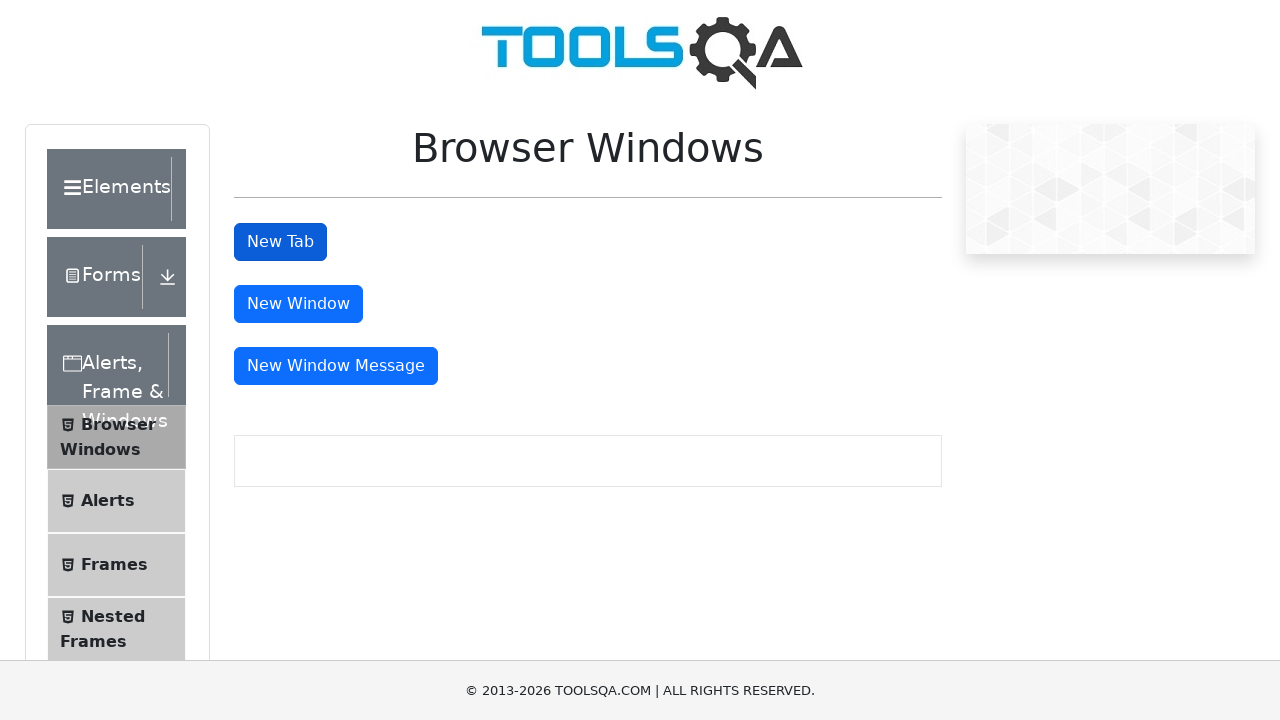

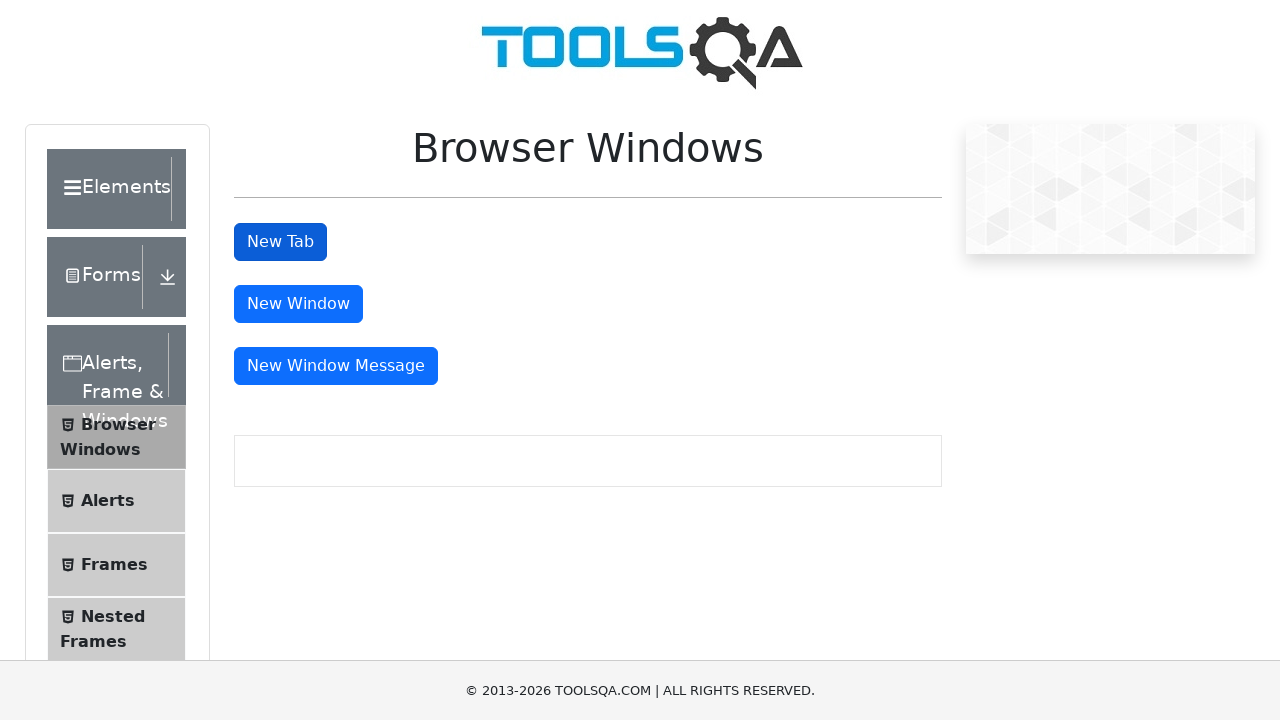